Navigates to the Veneta Blinds Australia homepage and verifies the page loads successfully by checking the title is present.

Starting URL: https://venetablinds.com.au/

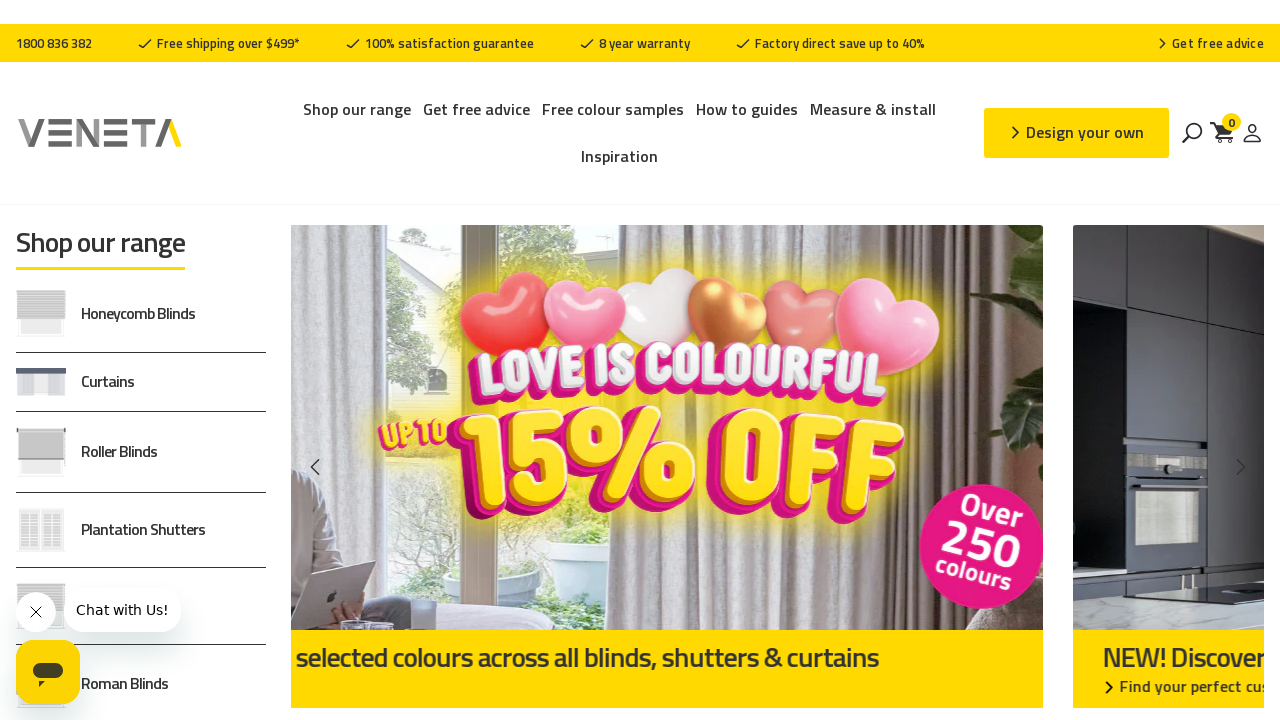

Navigated to Veneta Blinds Australia homepage
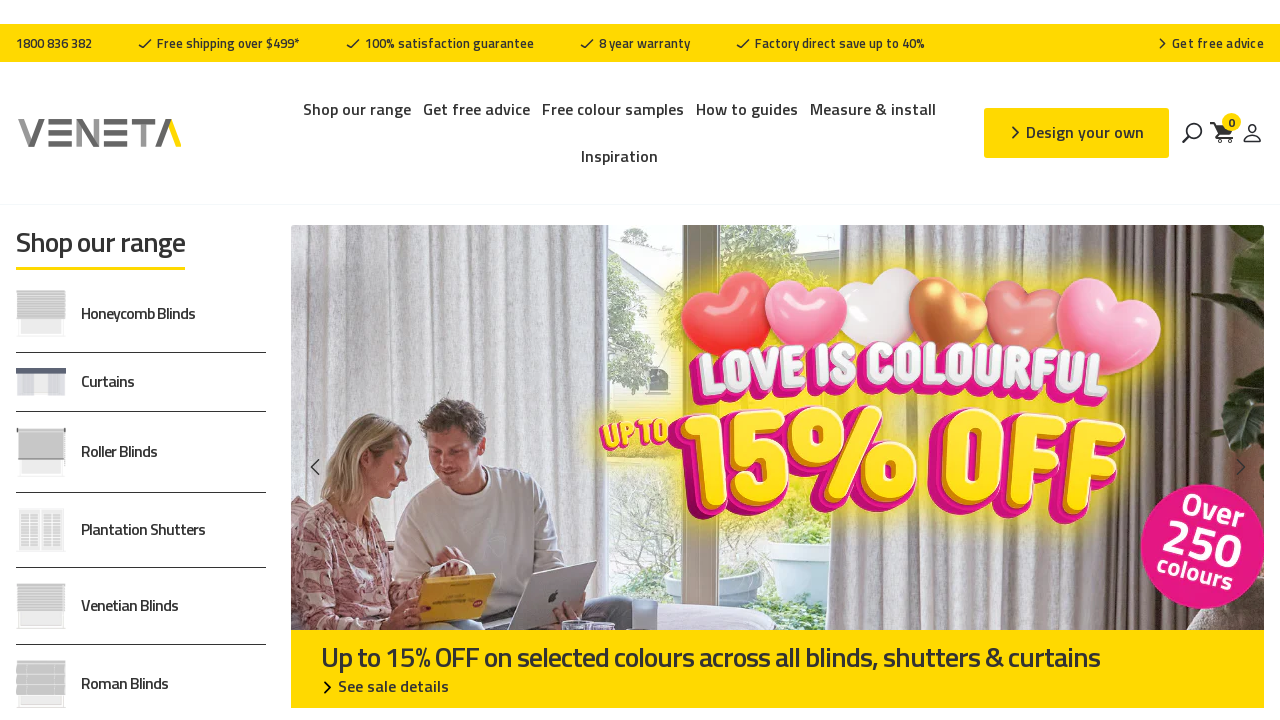

Page reached domcontentloaded state
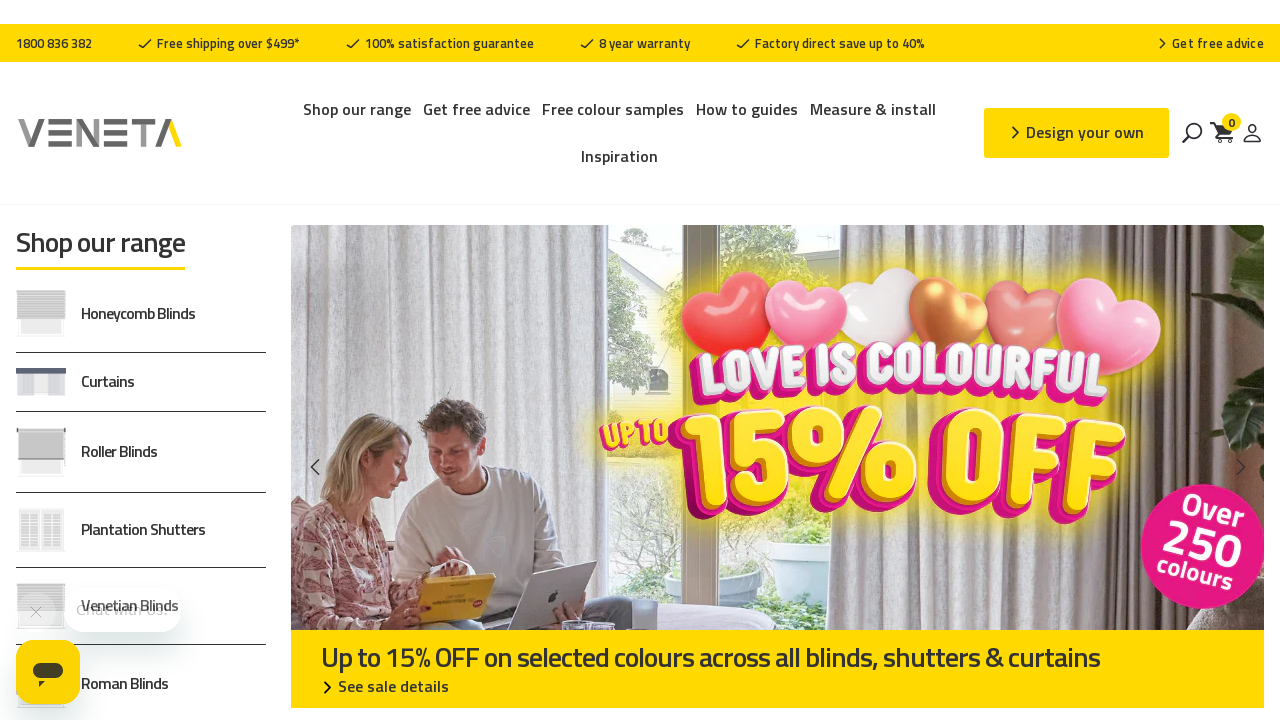

Verified page title is present: 'Veneta® Blinds: Made To Measure Blinds Online'
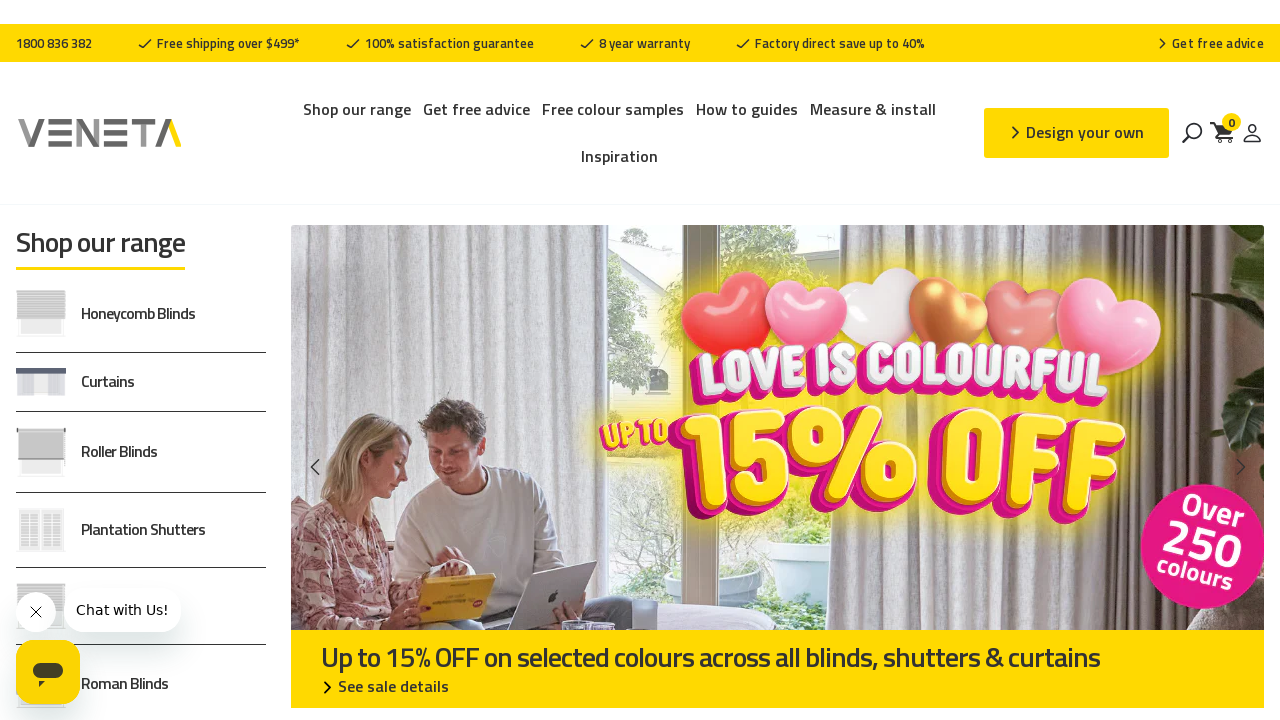

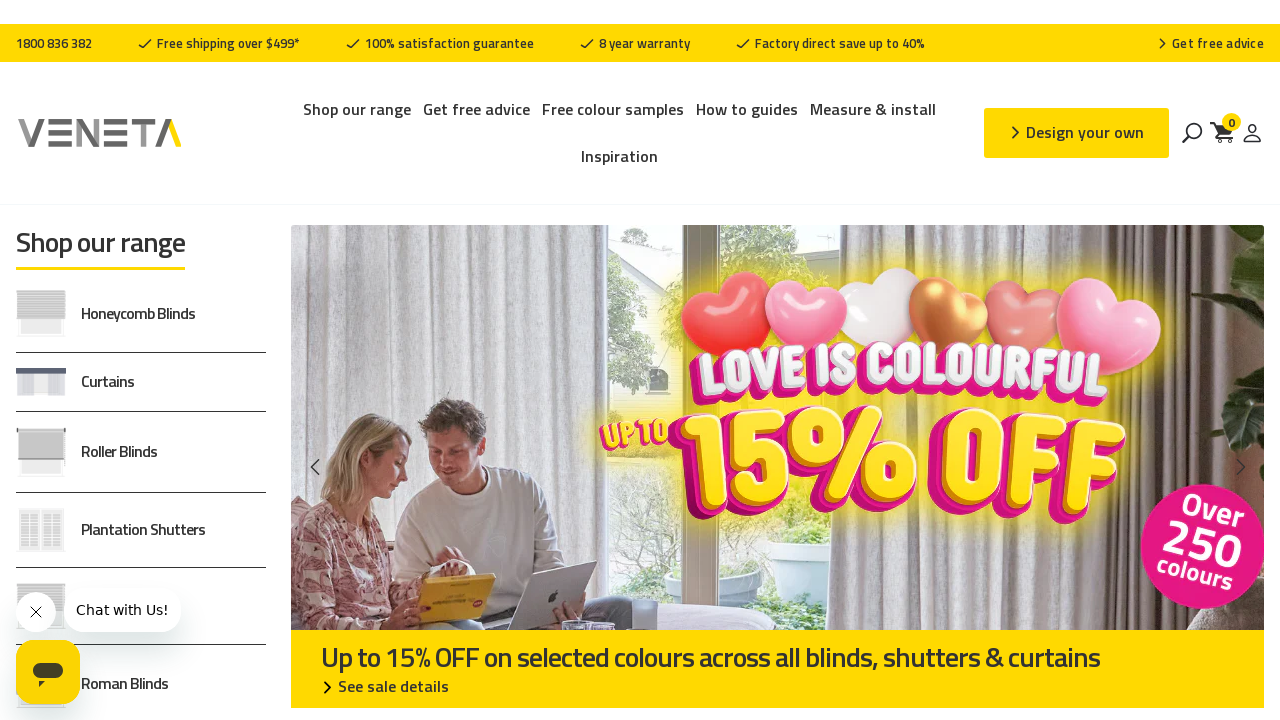